Tests jQuery UI drag and drop functionality by dragging an element and dropping it onto a target area within an iframe

Starting URL: https://jqueryui.com/droppable/

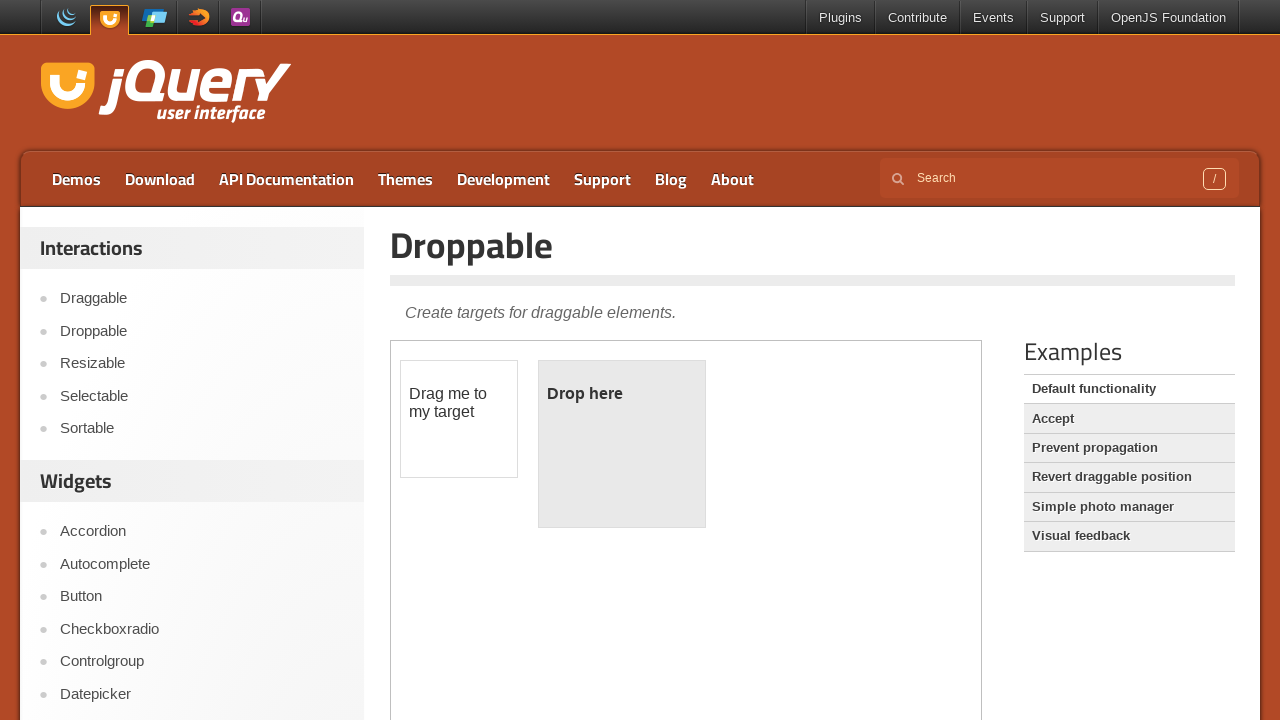

Located the first iframe containing the drag and drop demo
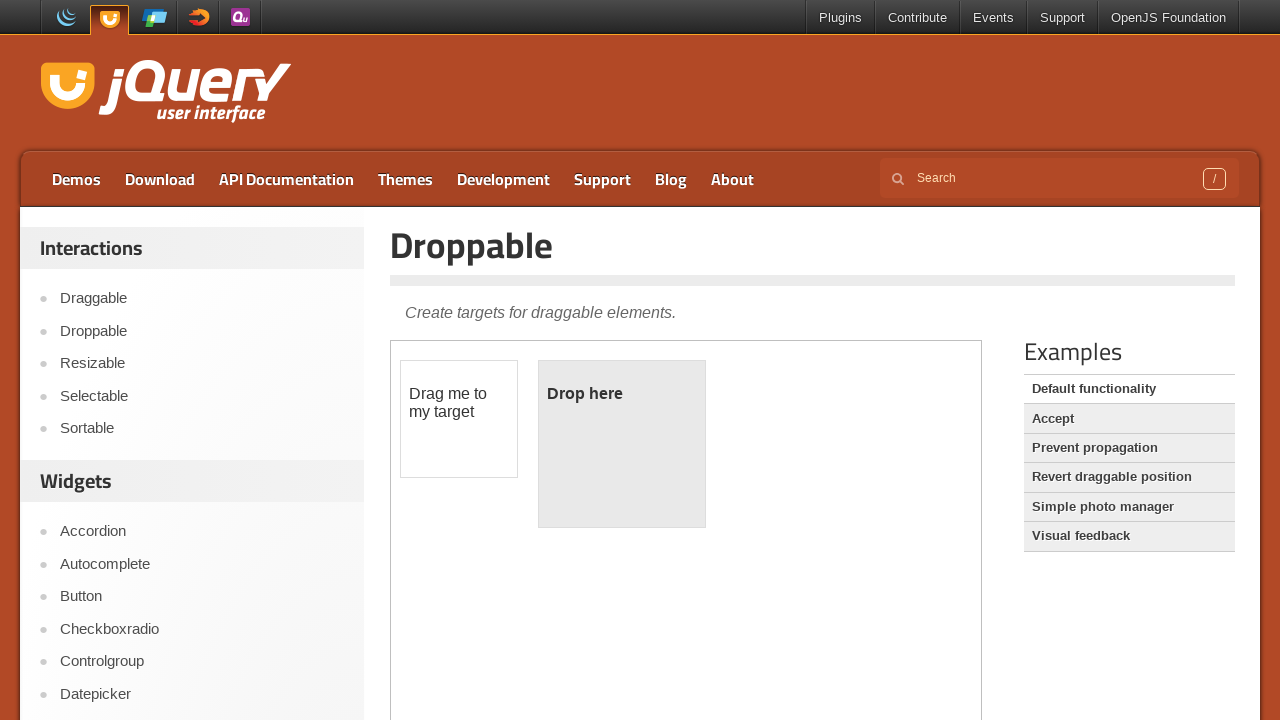

Located the draggable element with ID 'draggable'
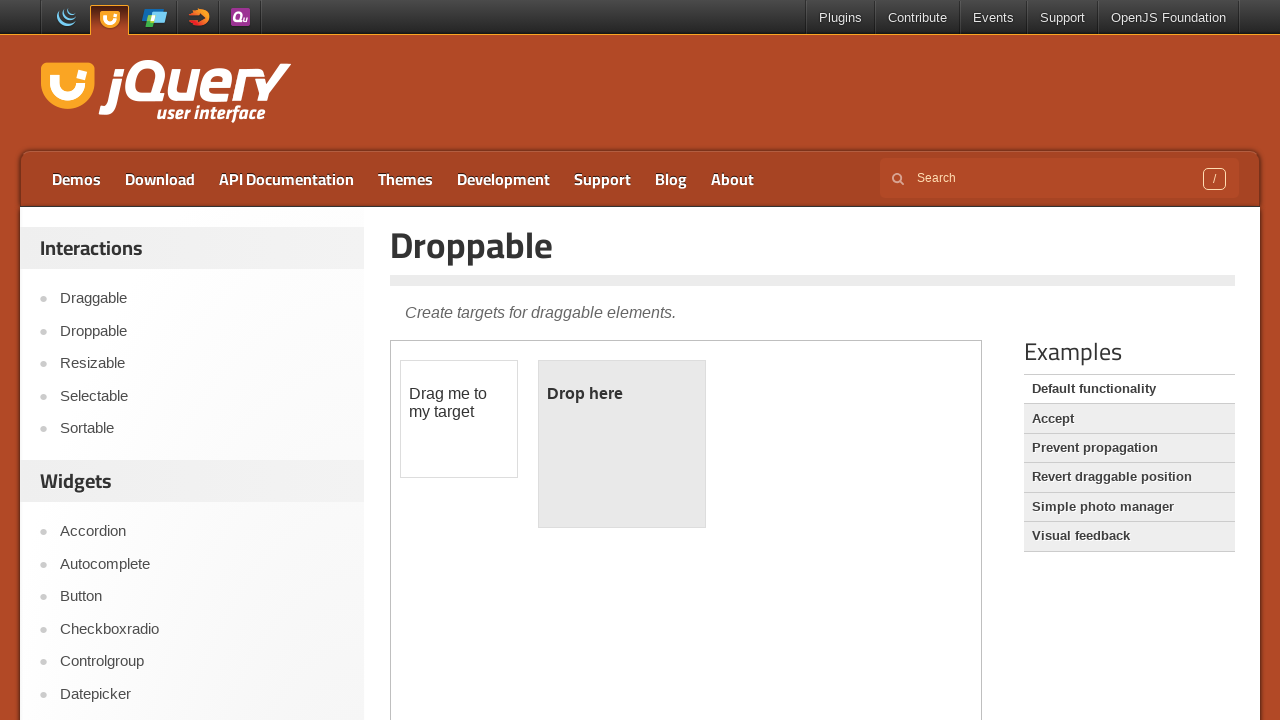

Located the droppable target element with ID 'droppable'
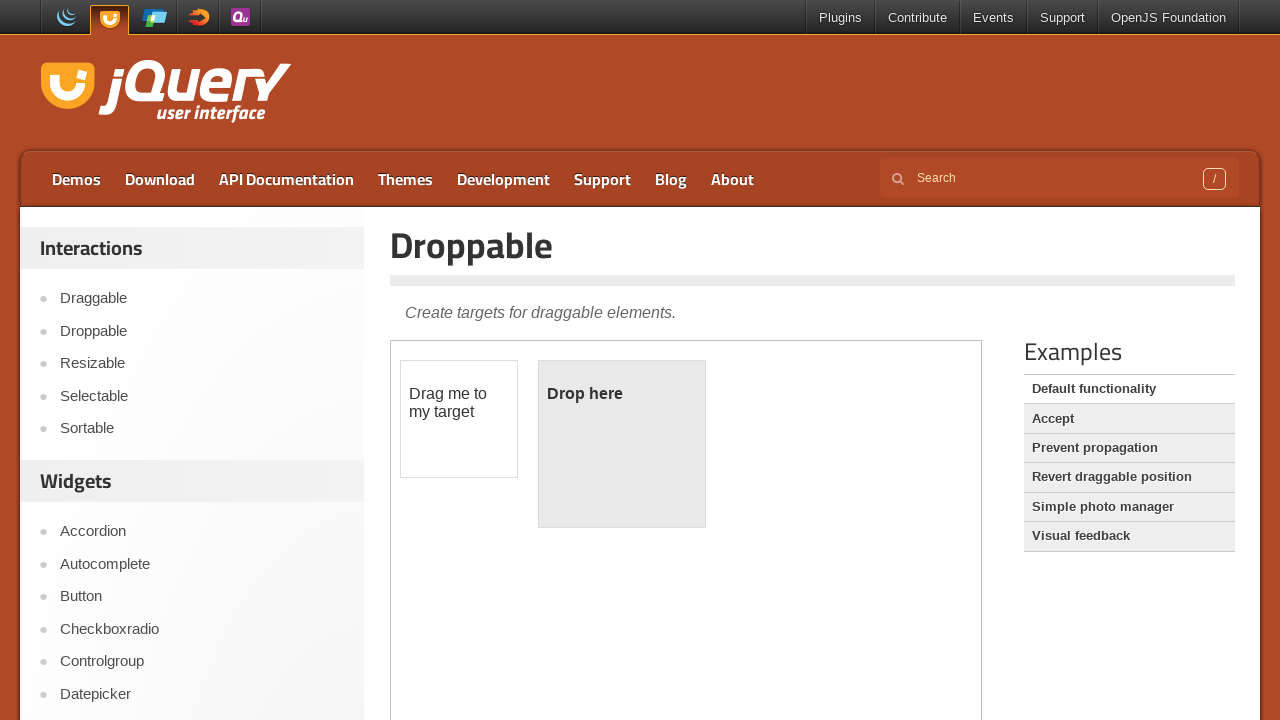

Dragged the draggable element and dropped it onto the droppable target at (622, 444)
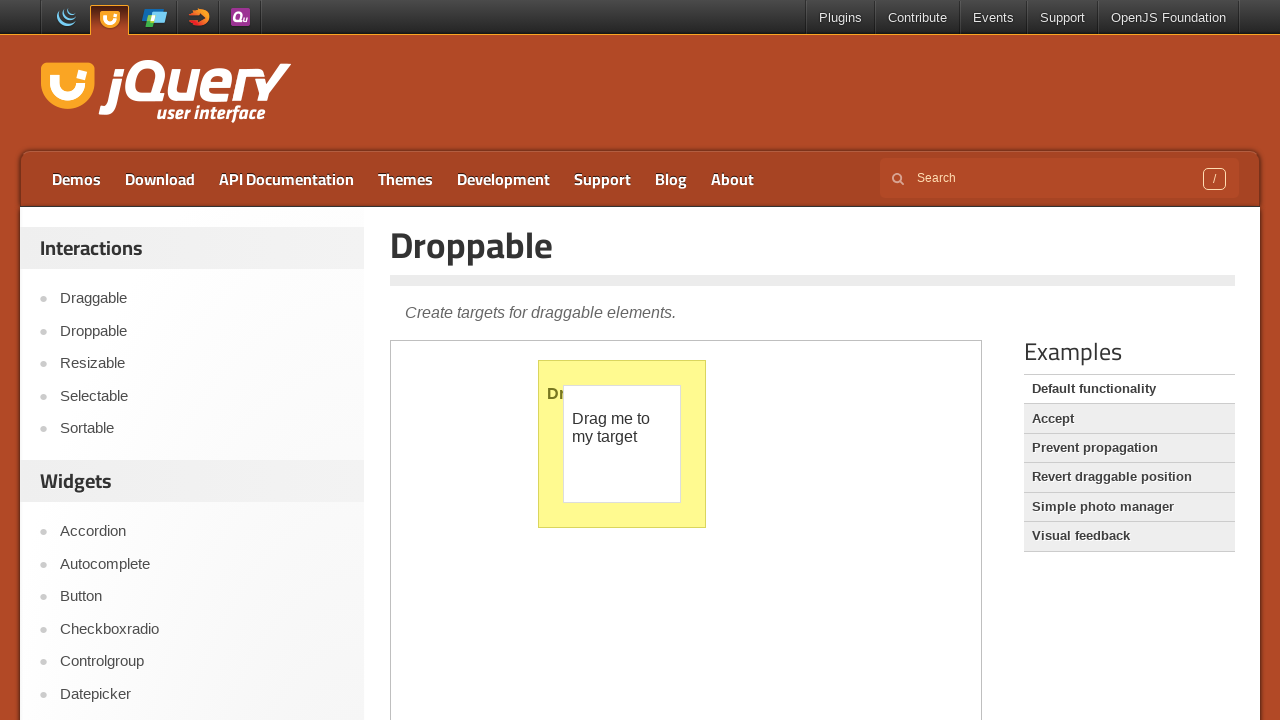

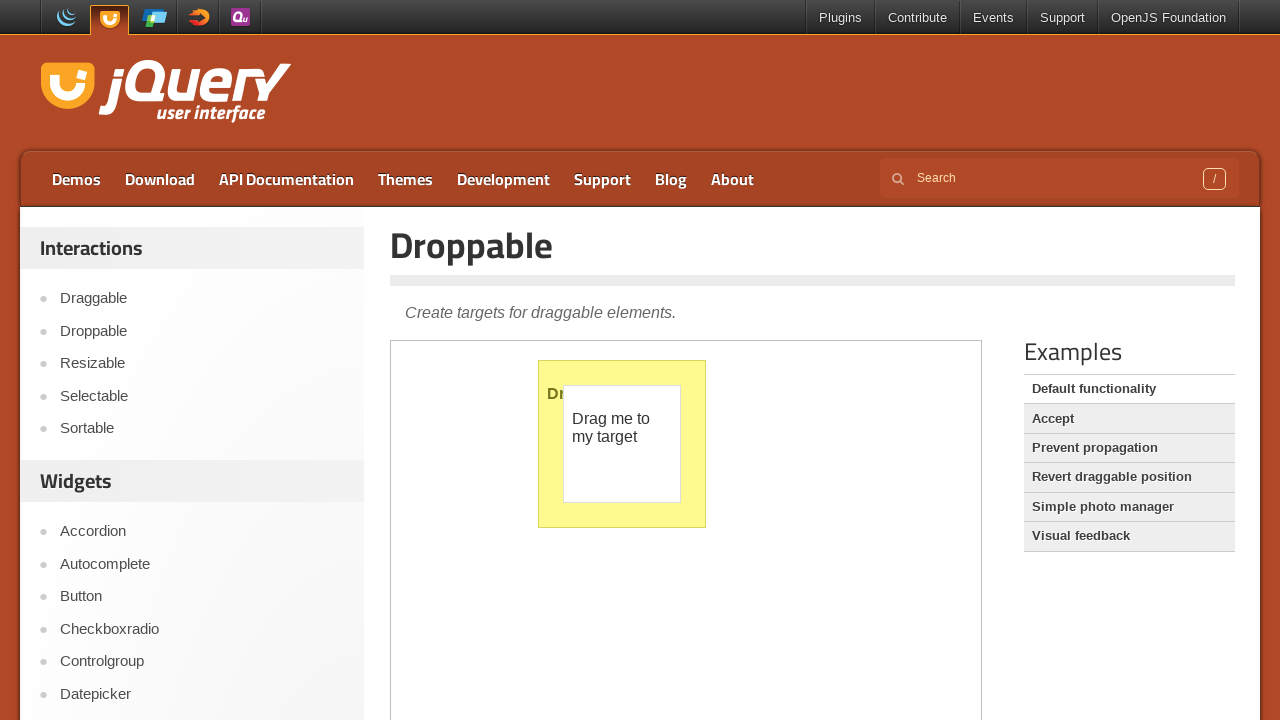